Tests various alert buttons on the DemoQA alerts page including standard alert, timer alert, confirm, and prompt buttons

Starting URL: https://demoqa.com/alerts

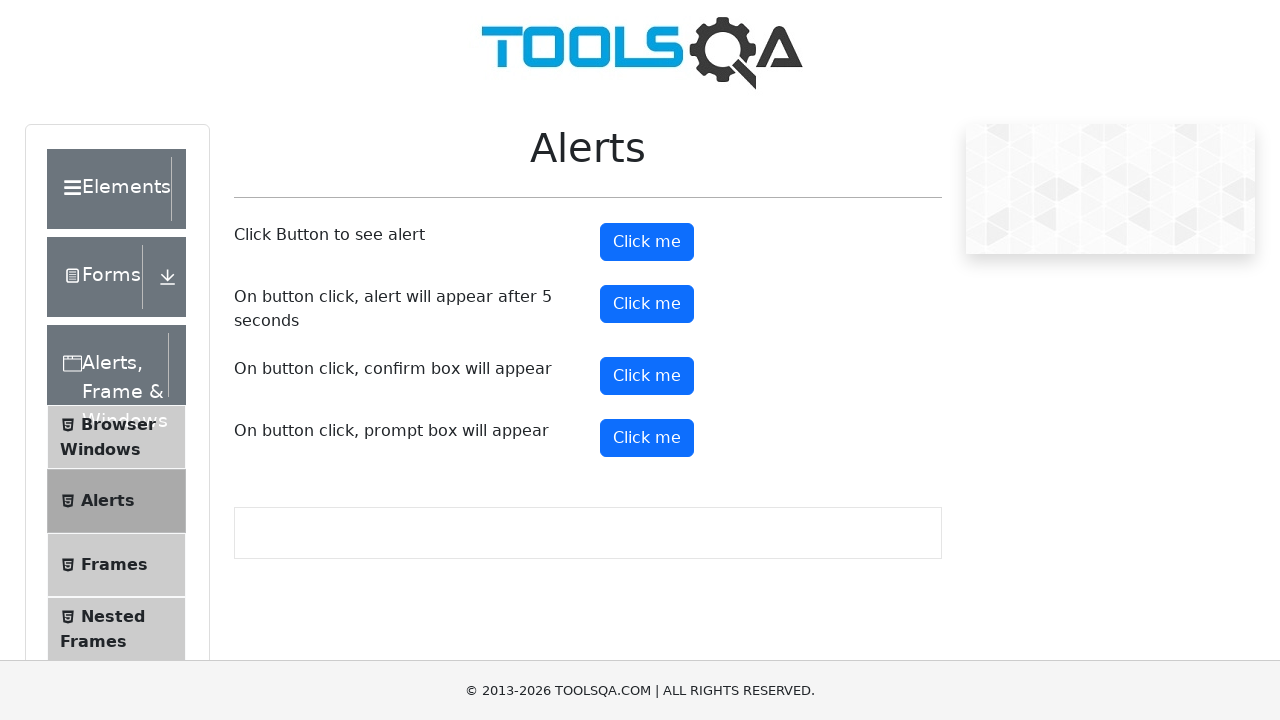

Clicked the standard alert button at (647, 242) on button#alertButton
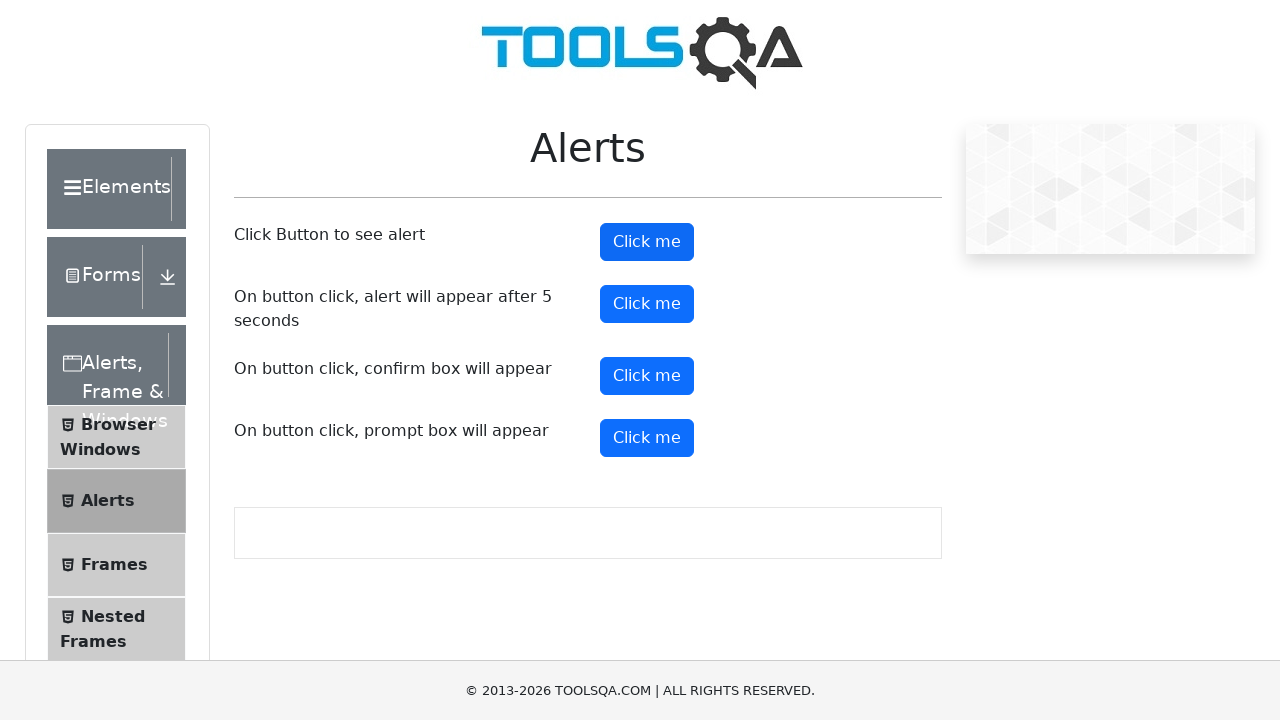

Set up dialog handler to accept alerts
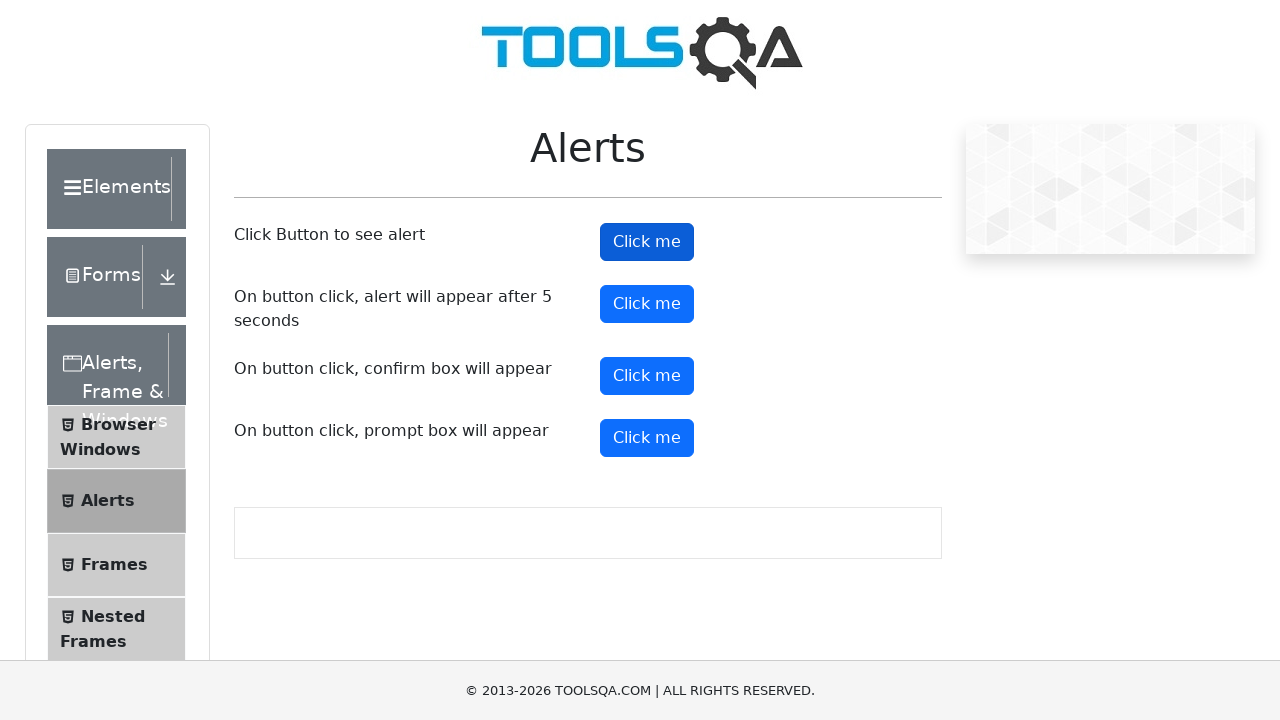

Clicked the timer alert button at (647, 304) on button#timerAlertButton
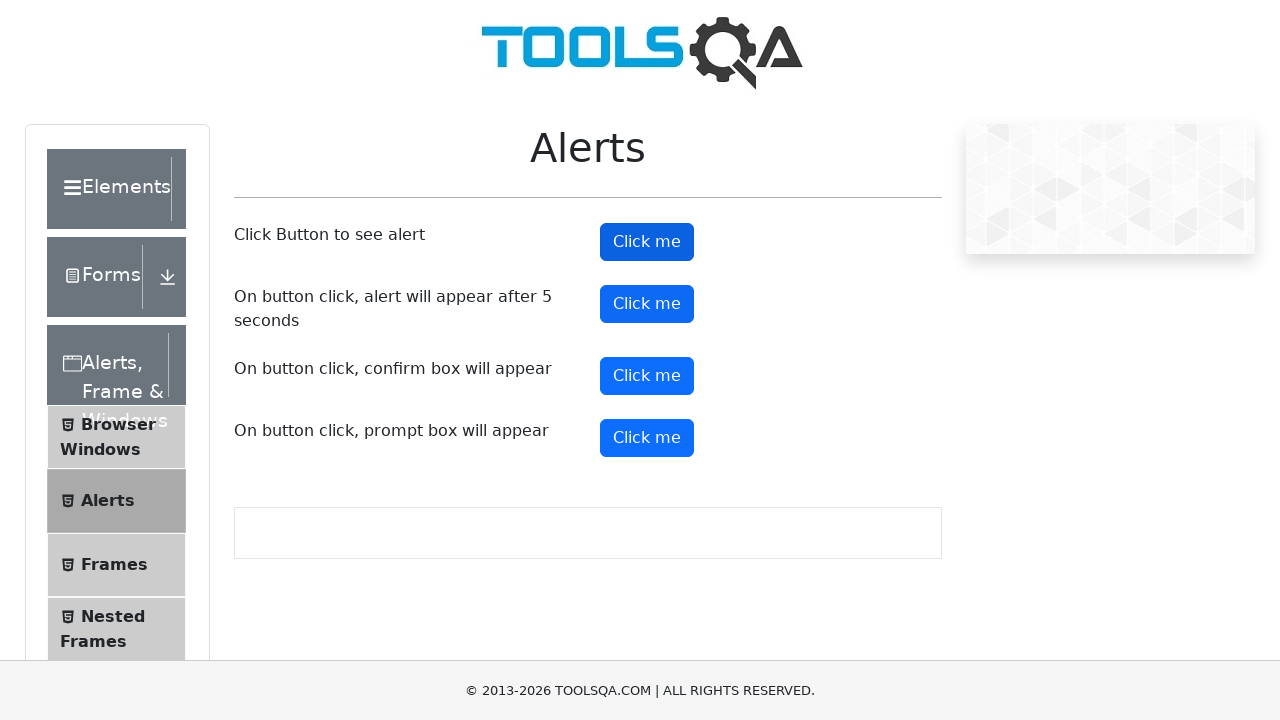

Clicked the confirm button at (647, 376) on button#confirmButton
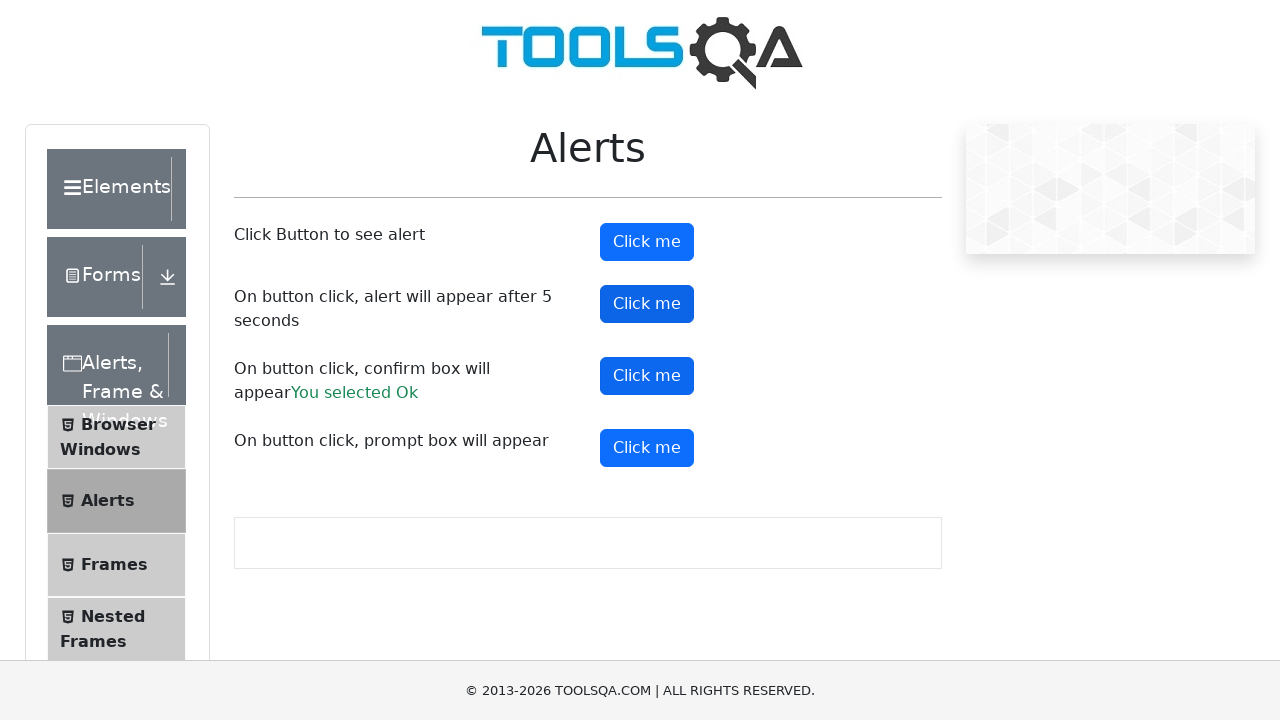

Clicked the prompt button at (647, 448) on button#promtButton
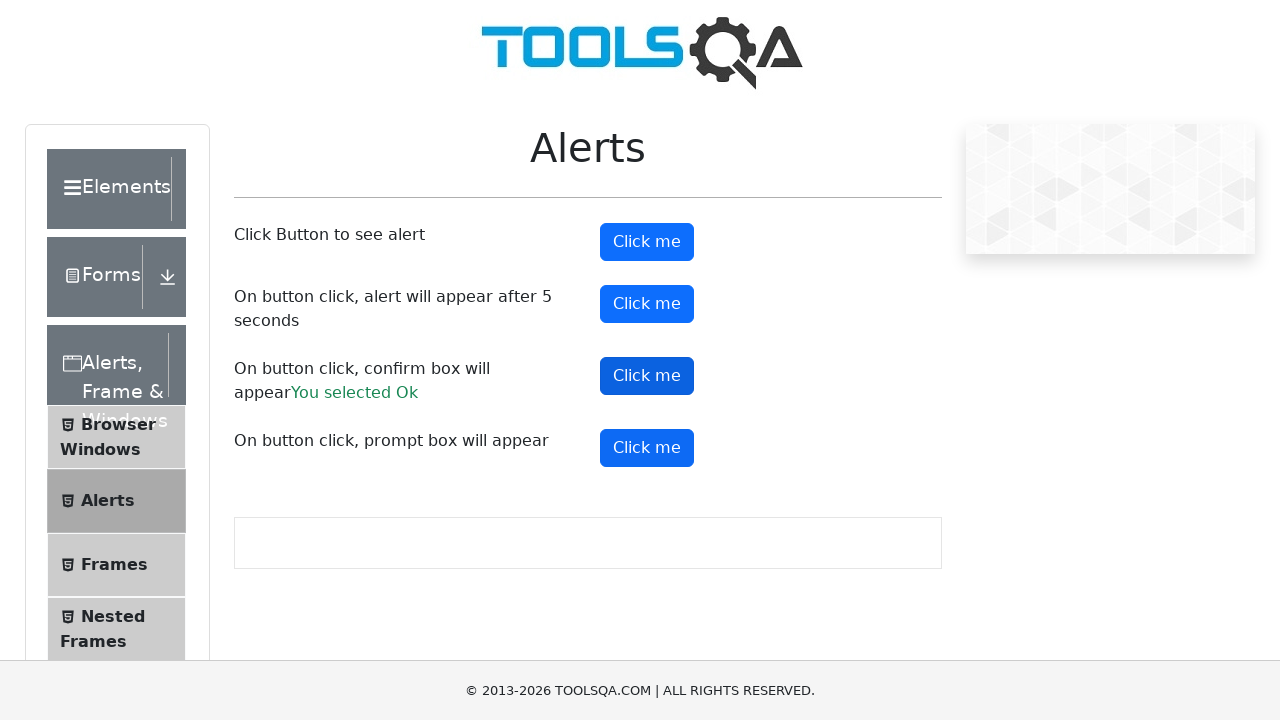

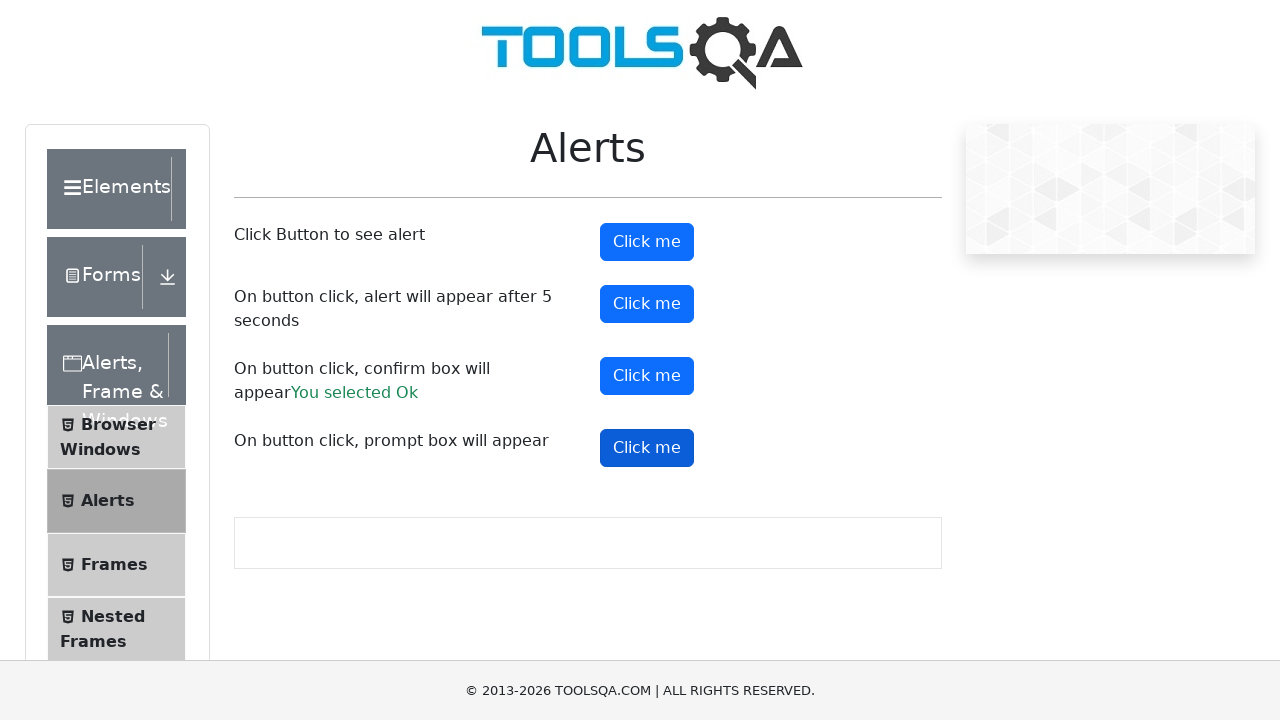